Tests JavaScript alert handling by clicking alert button and accepting/dismissing based on message

Starting URL: https://demo.automationtesting.in/Alerts.html

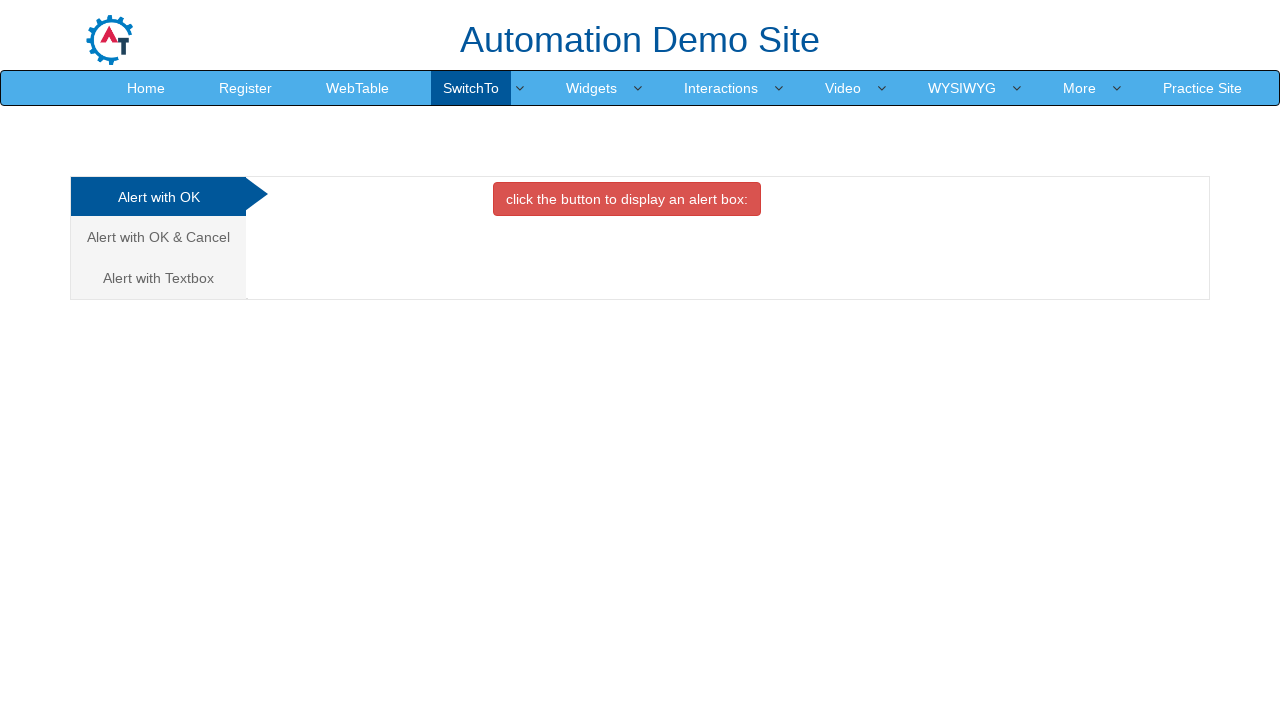

Page loaded with domcontentloaded state
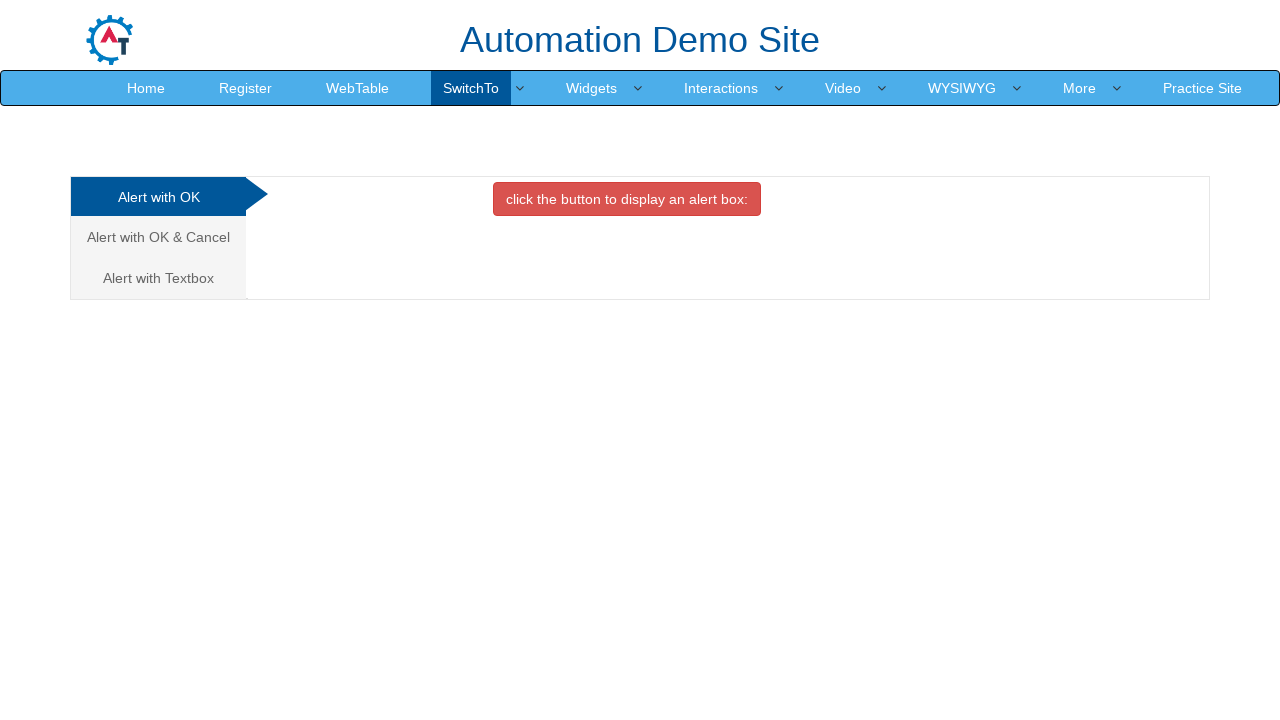

Set up dialog handler for alert messages
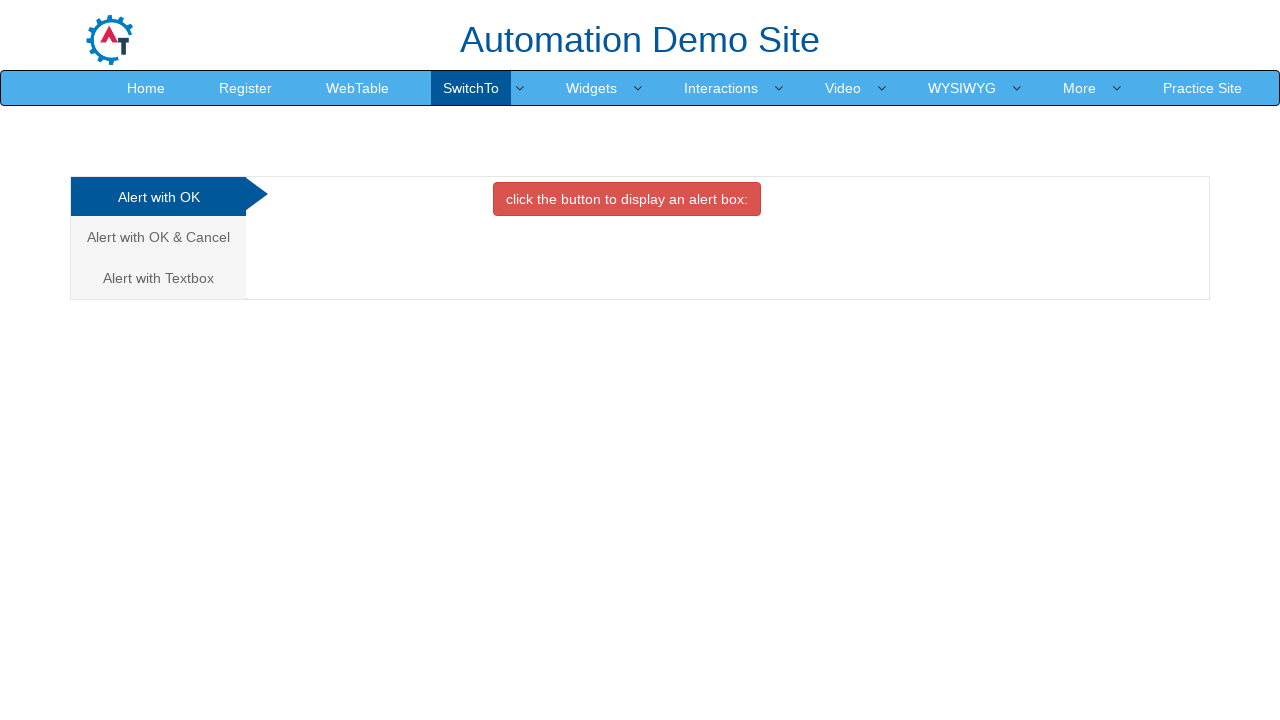

Clicked the alert button to trigger JavaScript alert at (627, 199) on button.btn.btn-danger
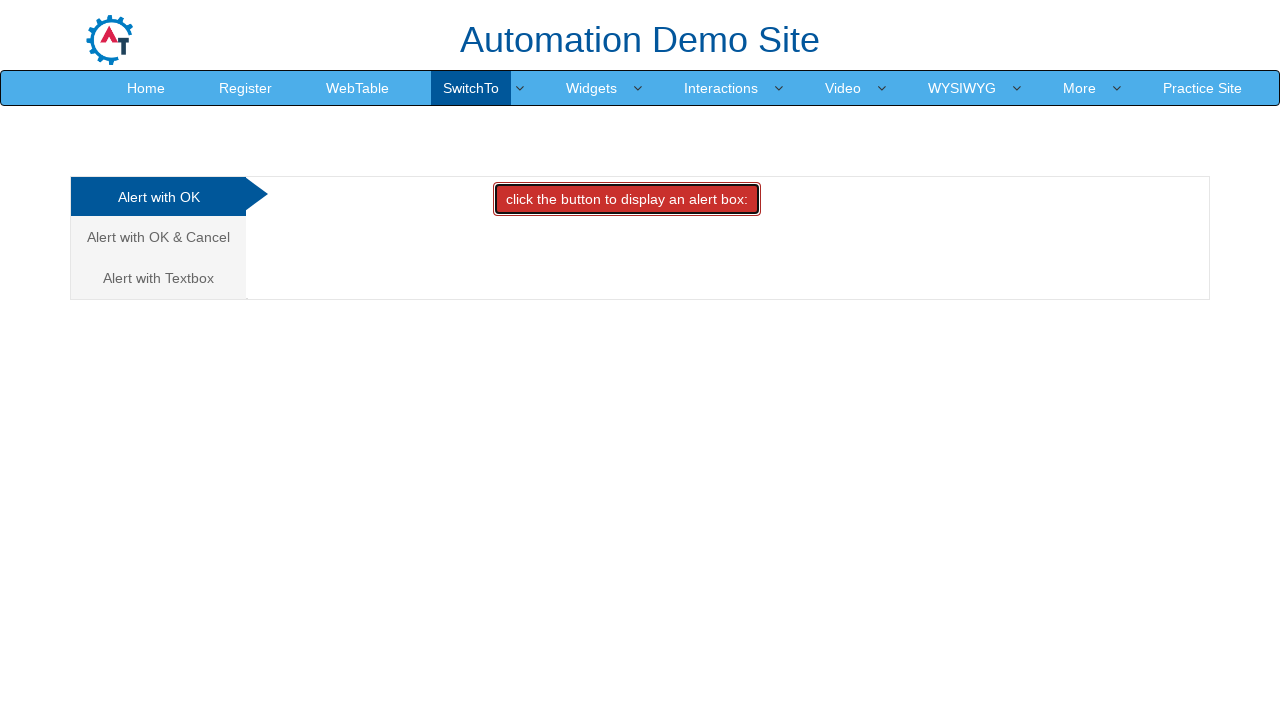

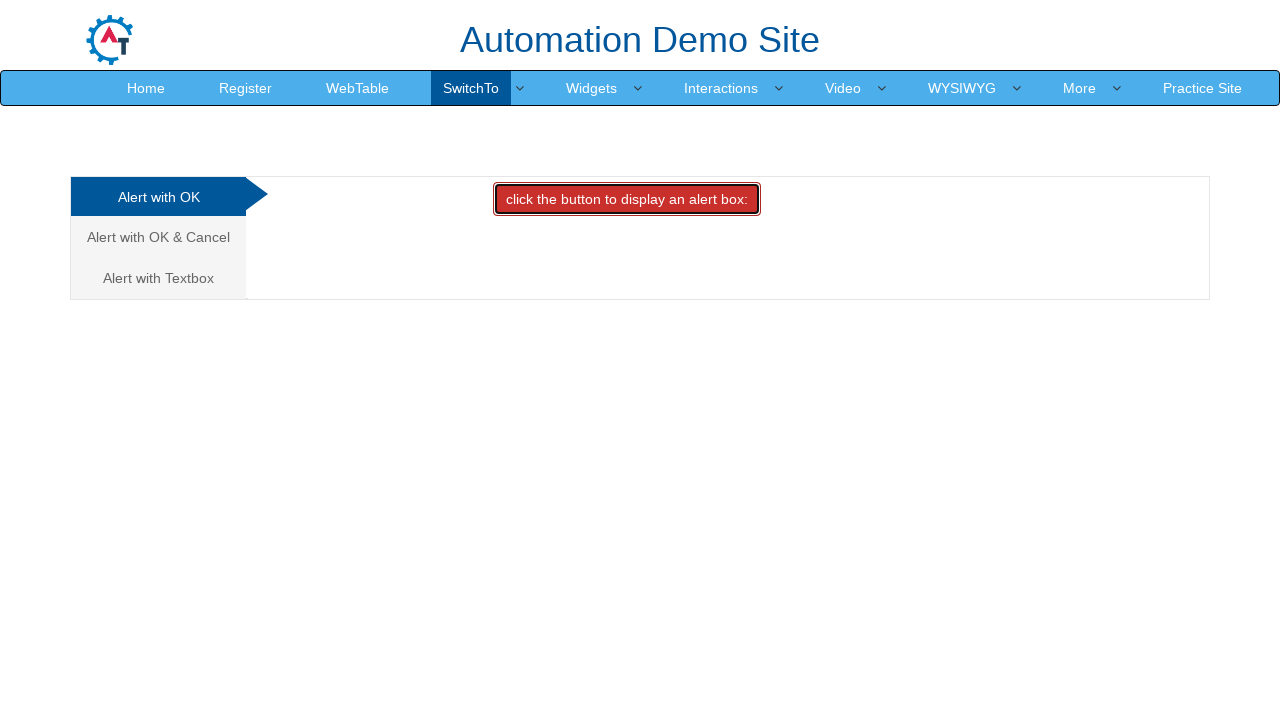